Tests alert handling by clicking a button that triggers an alert, waiting for it to appear, and then accepting it

Starting URL: http://seleniumpractise.blogspot.com/2019/01/alert-demo.html

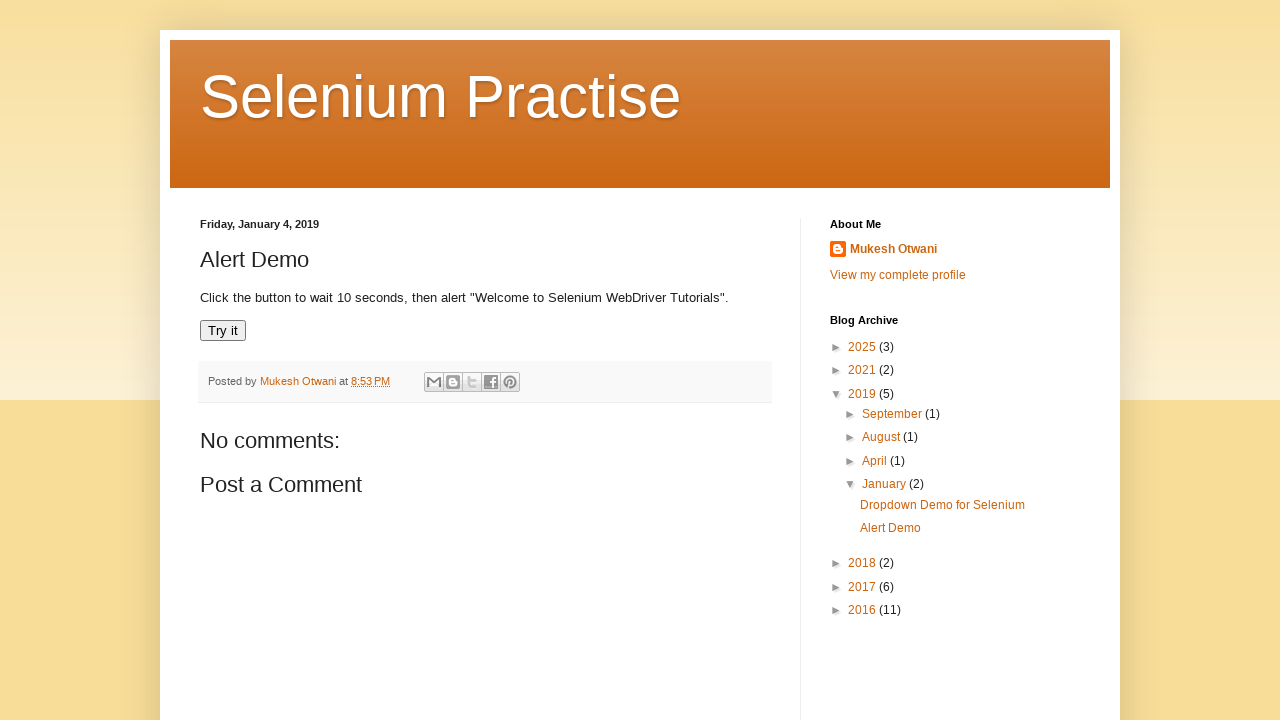

Navigated to alert demo page
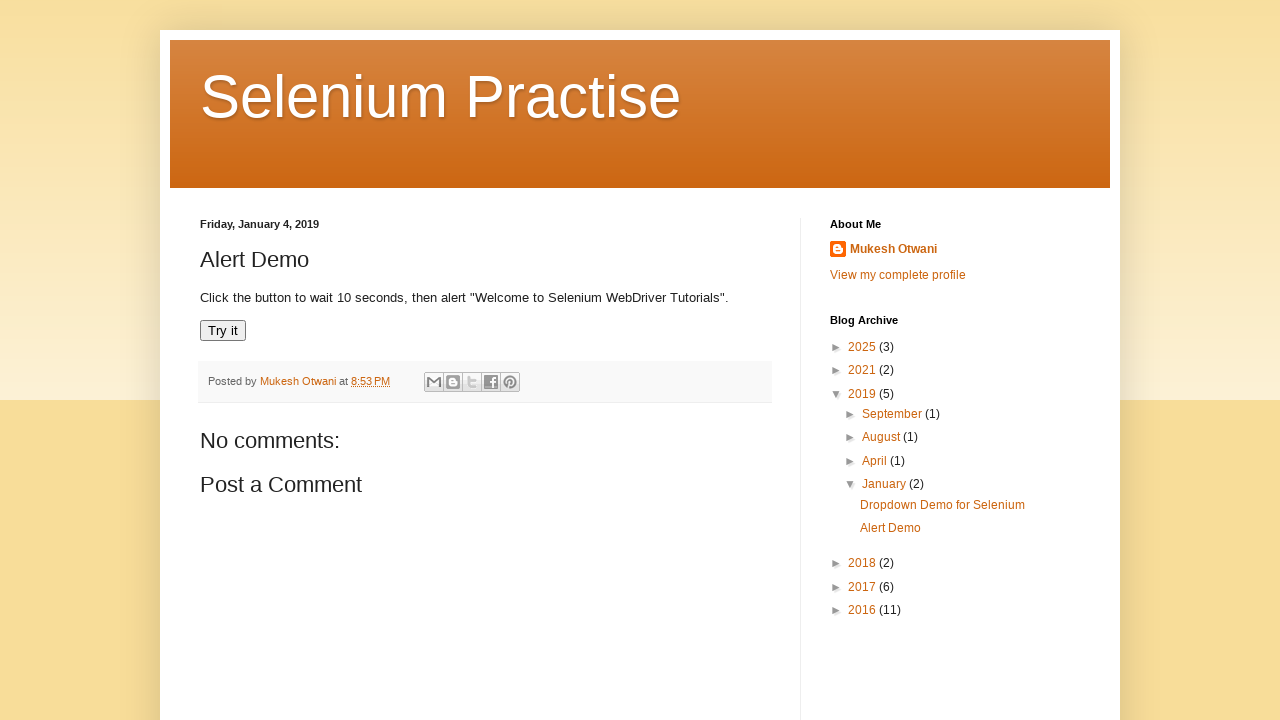

Clicked 'Try it' button to trigger alert at (223, 331) on xpath=//button[text()='Try it']
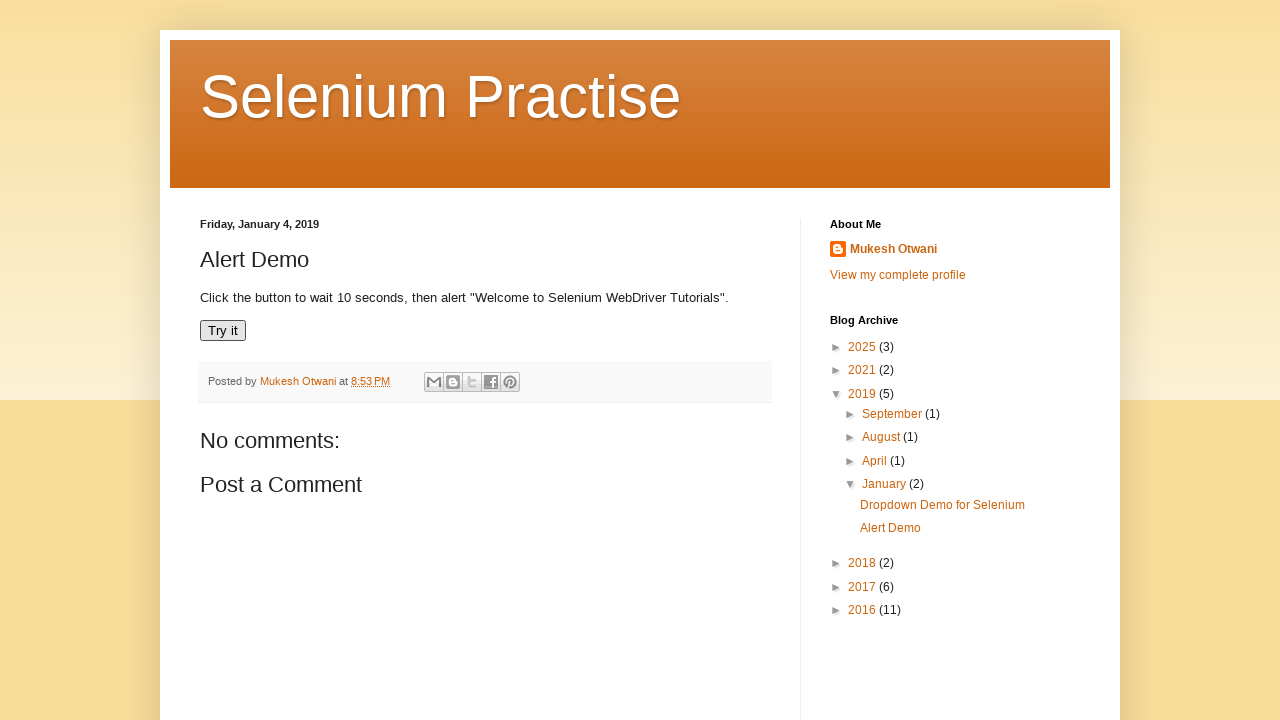

Waited 1000ms for alert to appear
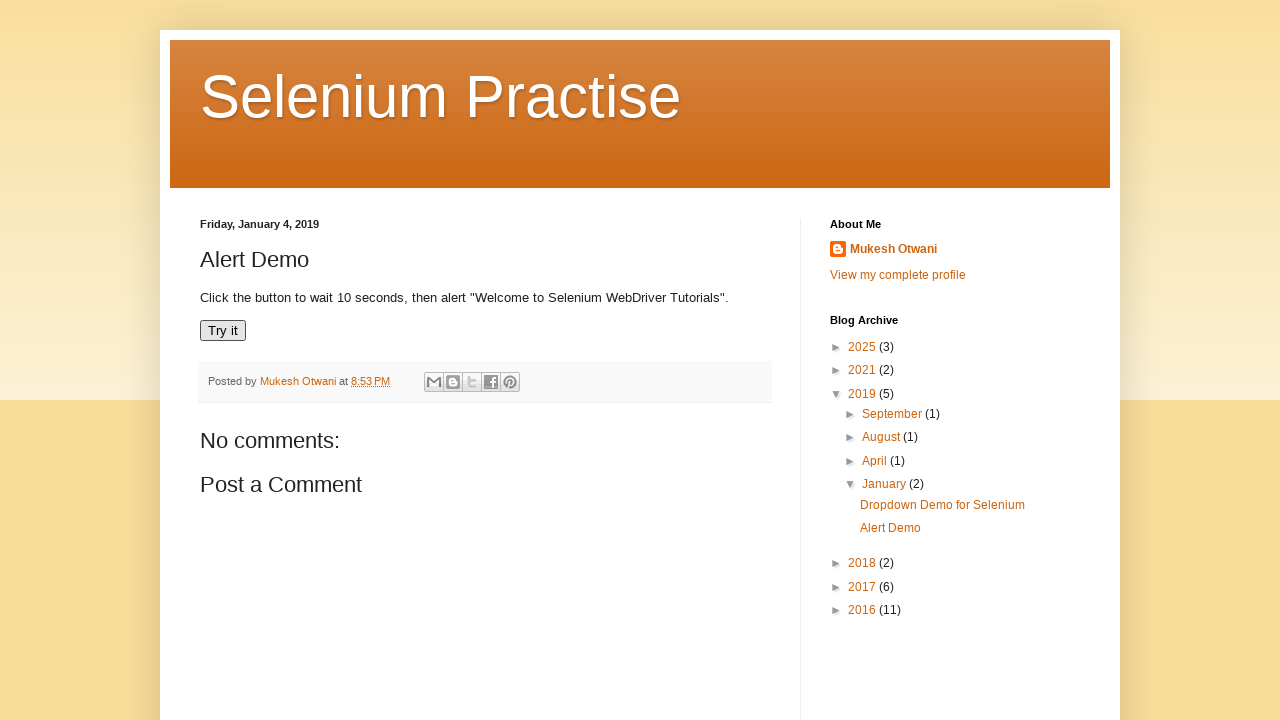

Set up dialog handler to accept alerts
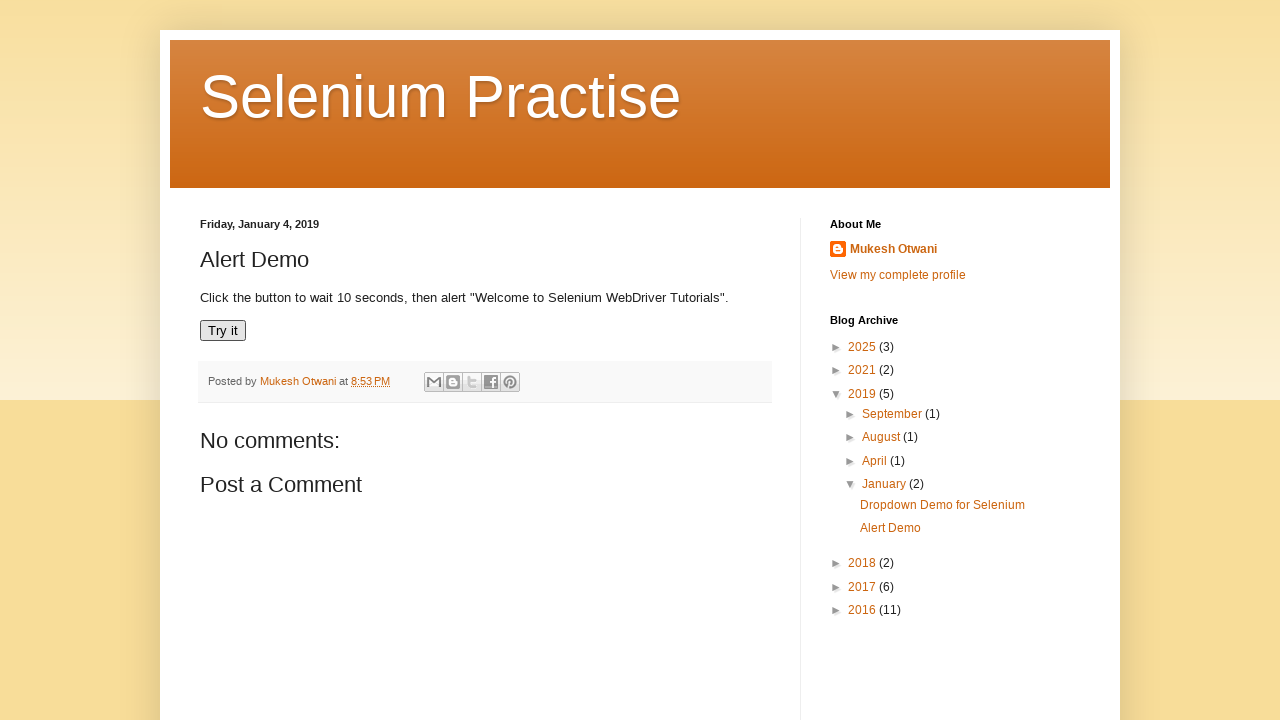

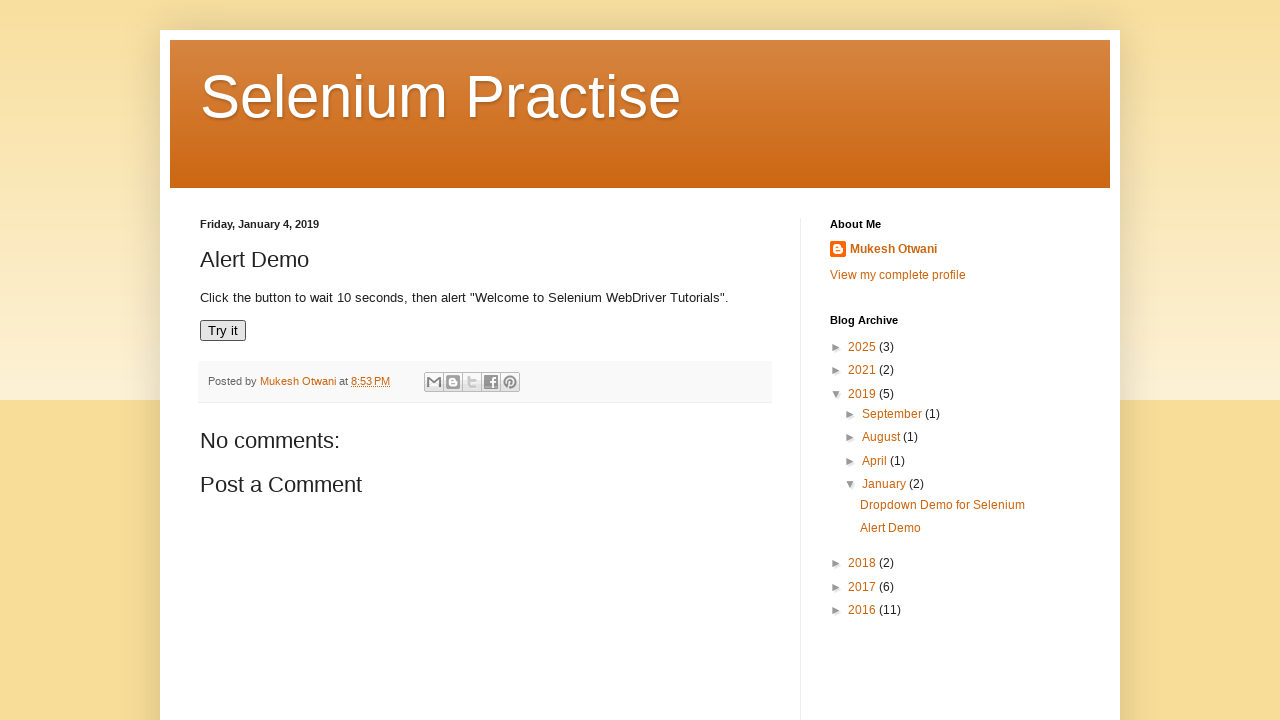